Tests radio button functionality by selecting the Safari option from a radio button group

Starting URL: https://www.leafground.com/radio.xhtml

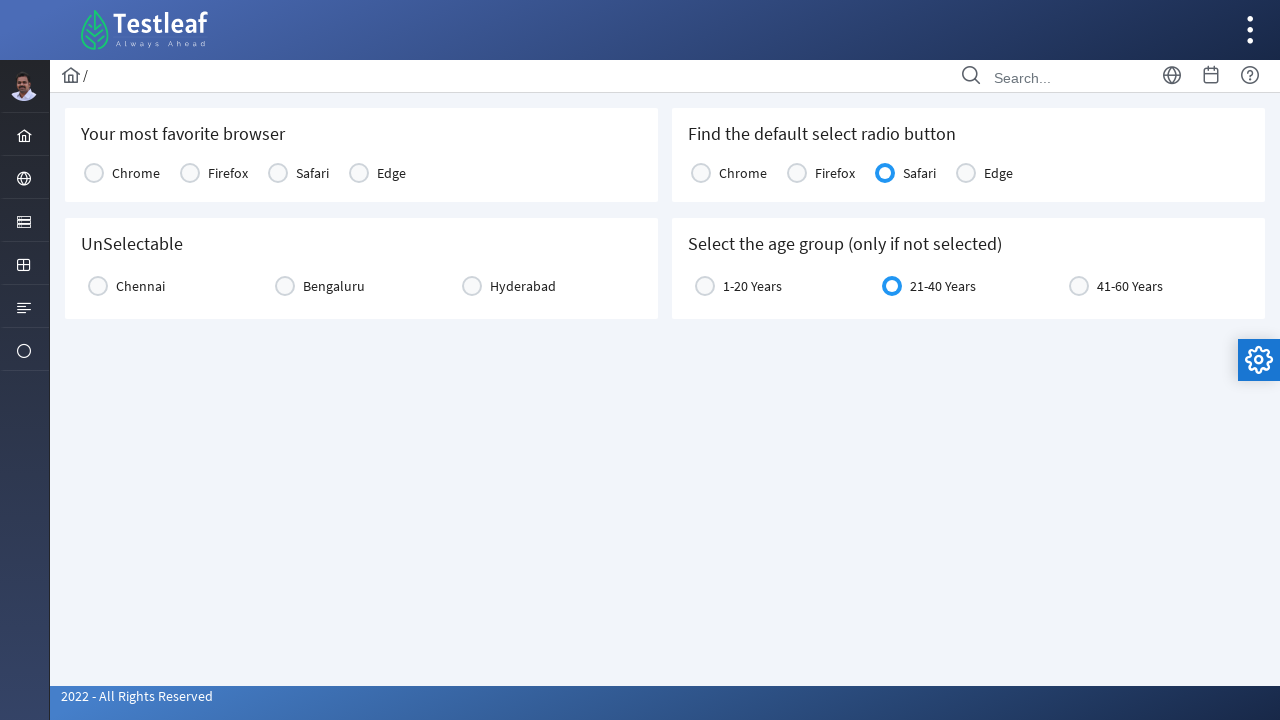

Clicked Safari radio button to select it at (278, 173) on (//*[text()='Safari']//parent::td//div[contains(@class,'ui-radiobutton-box')])[1
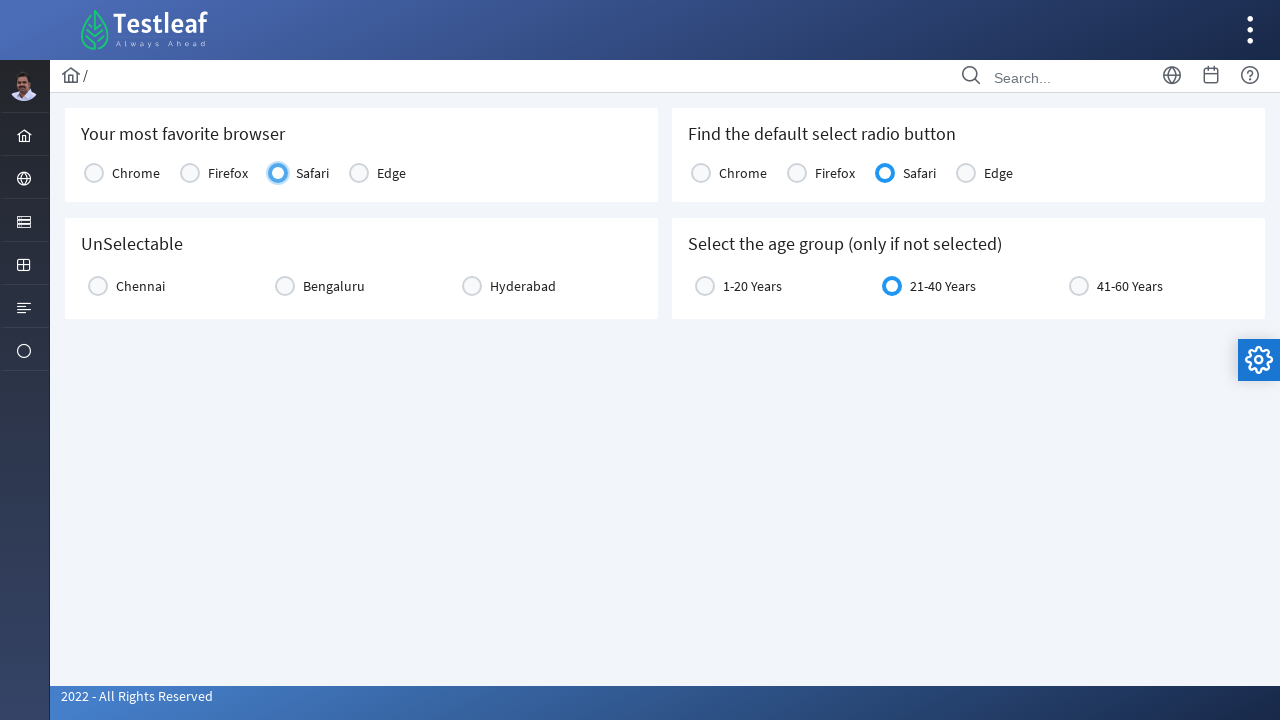

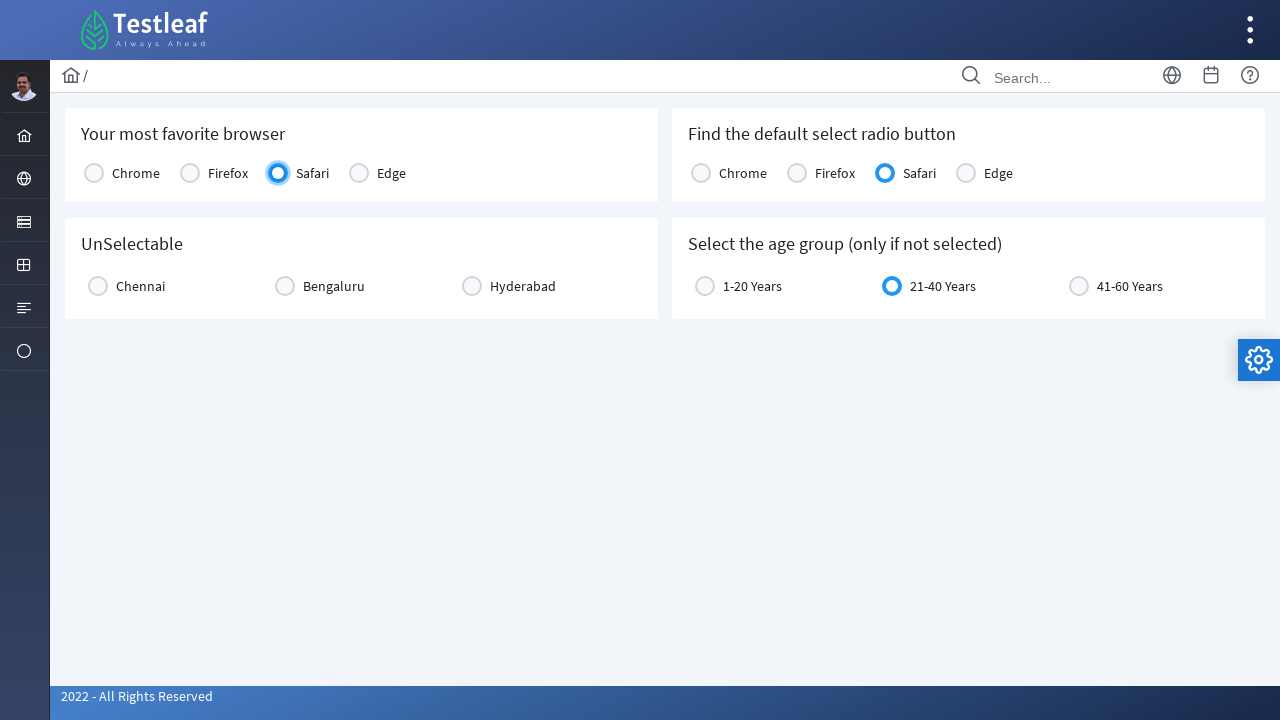